Tests navigation from the homepage to the About page by clicking the About link and verifying the page heading is displayed.

Starting URL: https://johnnyreilly.com

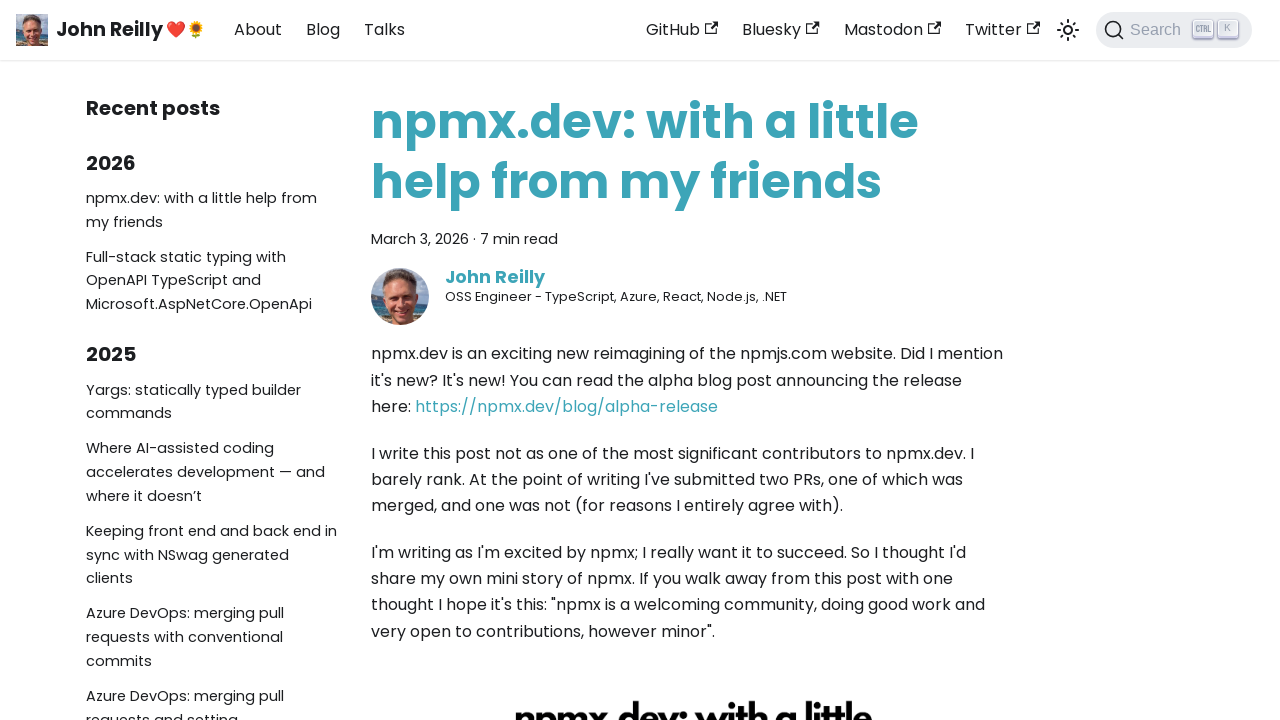

Clicked the About link at (258, 30) on internal:role=link[name="About"s]
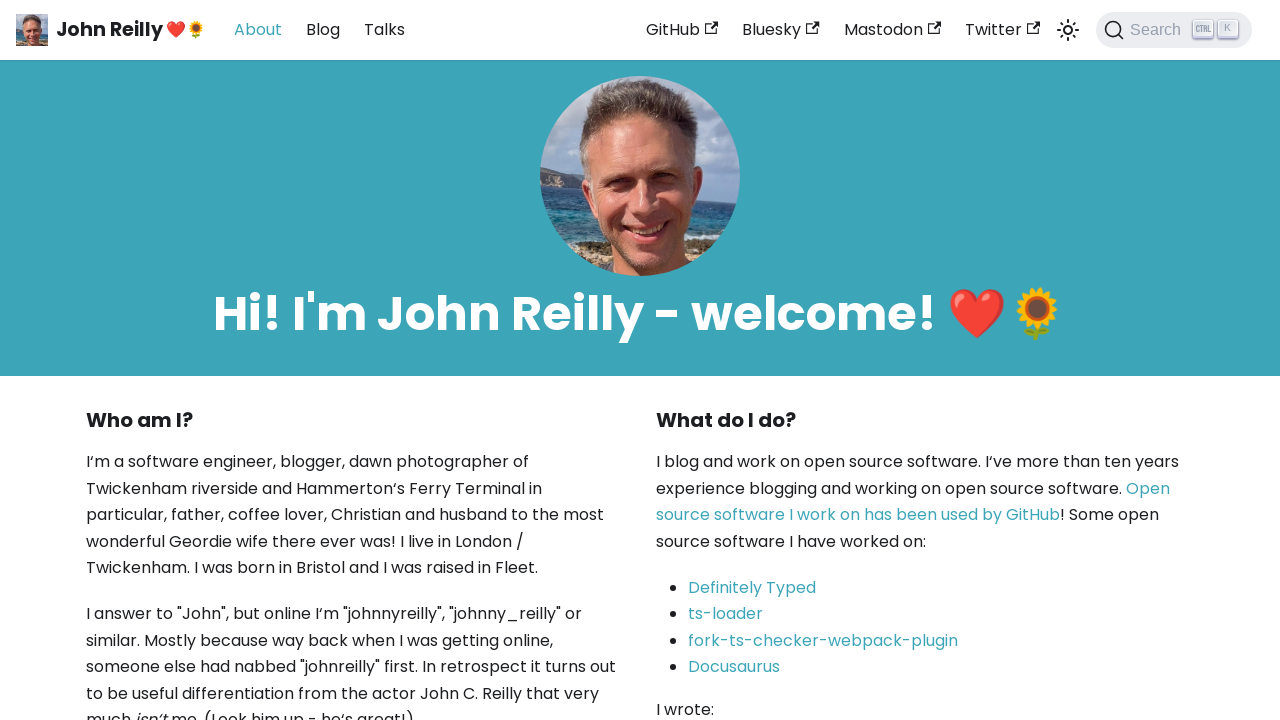

About page heading 'Hi! I'm John Reilly - welcome! ❤️🌻' is now visible
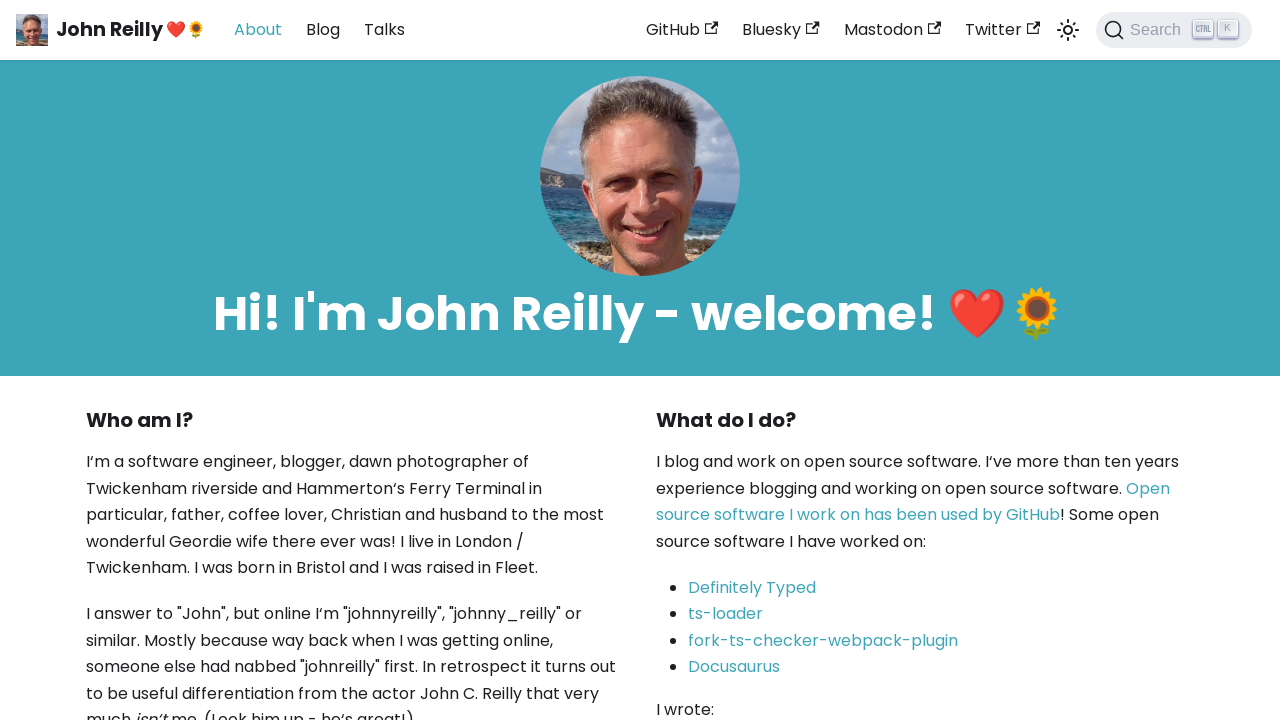

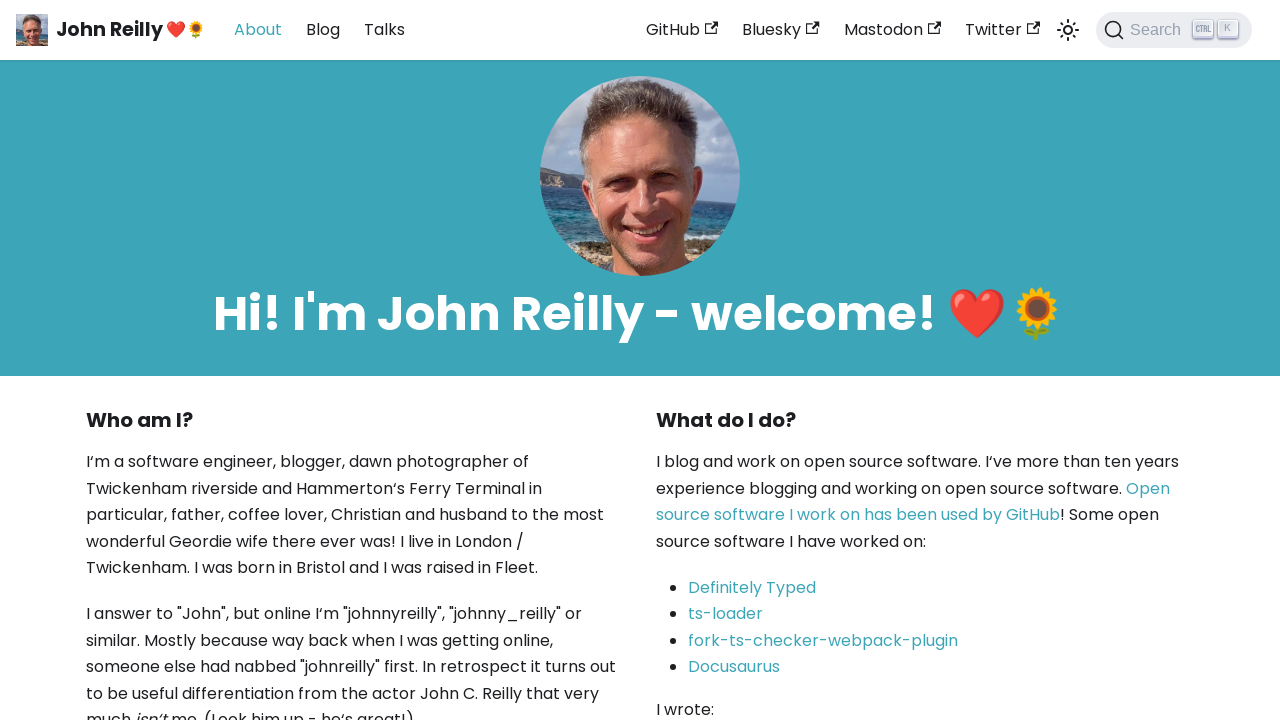